Tests the search functionality on Python.org by entering a search term and submitting the form

Starting URL: https://www.python.org

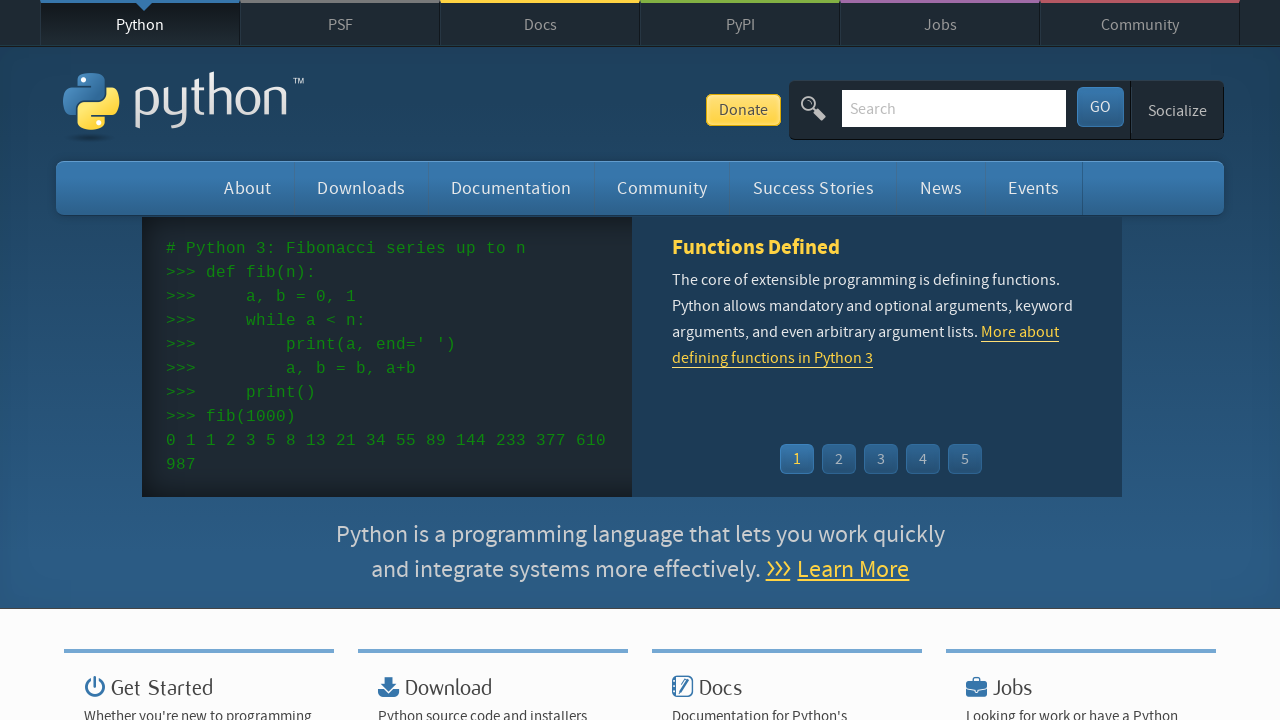

Cleared the search field on #id-search-field
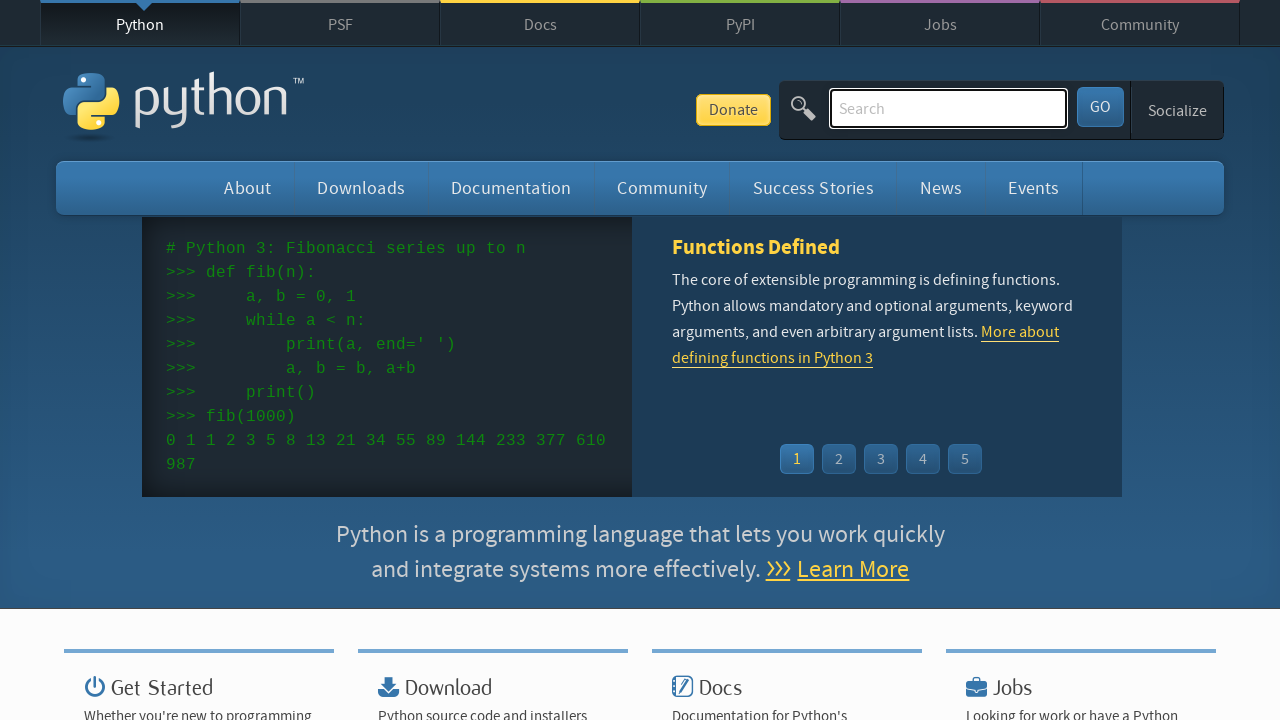

Filled search field with 'lambda' on #id-search-field
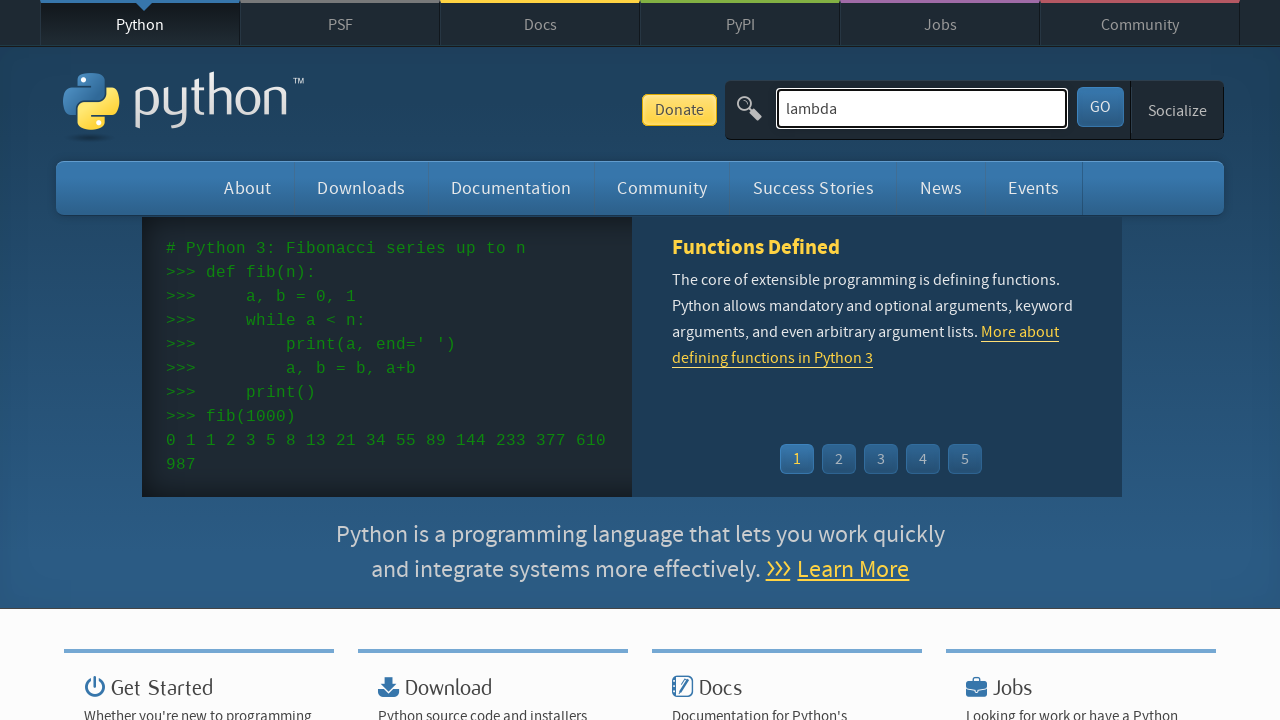

Submitted the search form by pressing Enter on #id-search-field
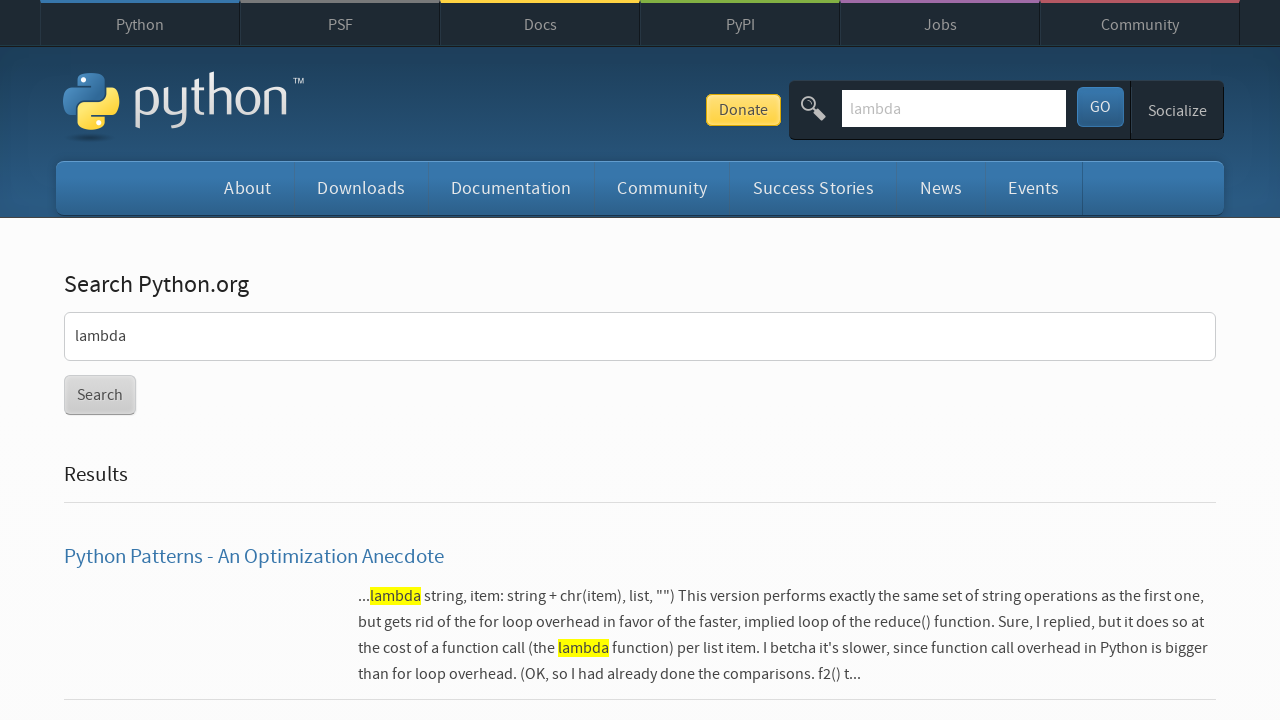

Search results loaded and network idle
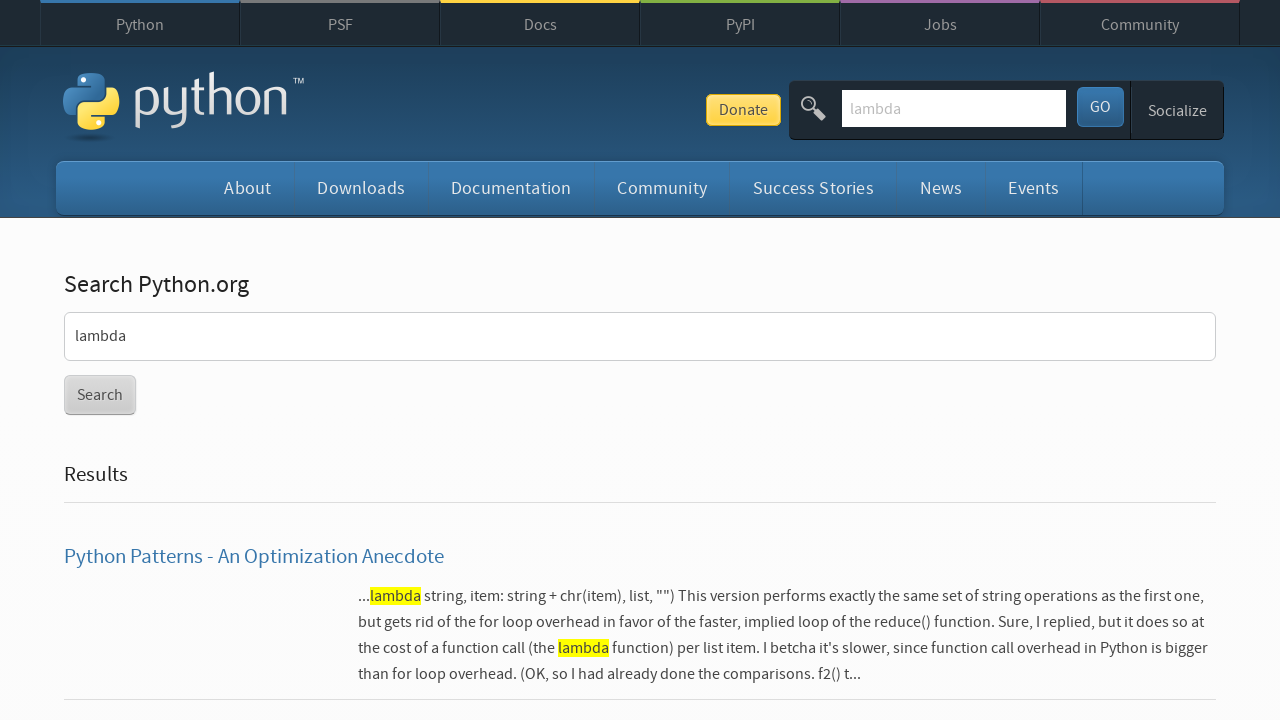

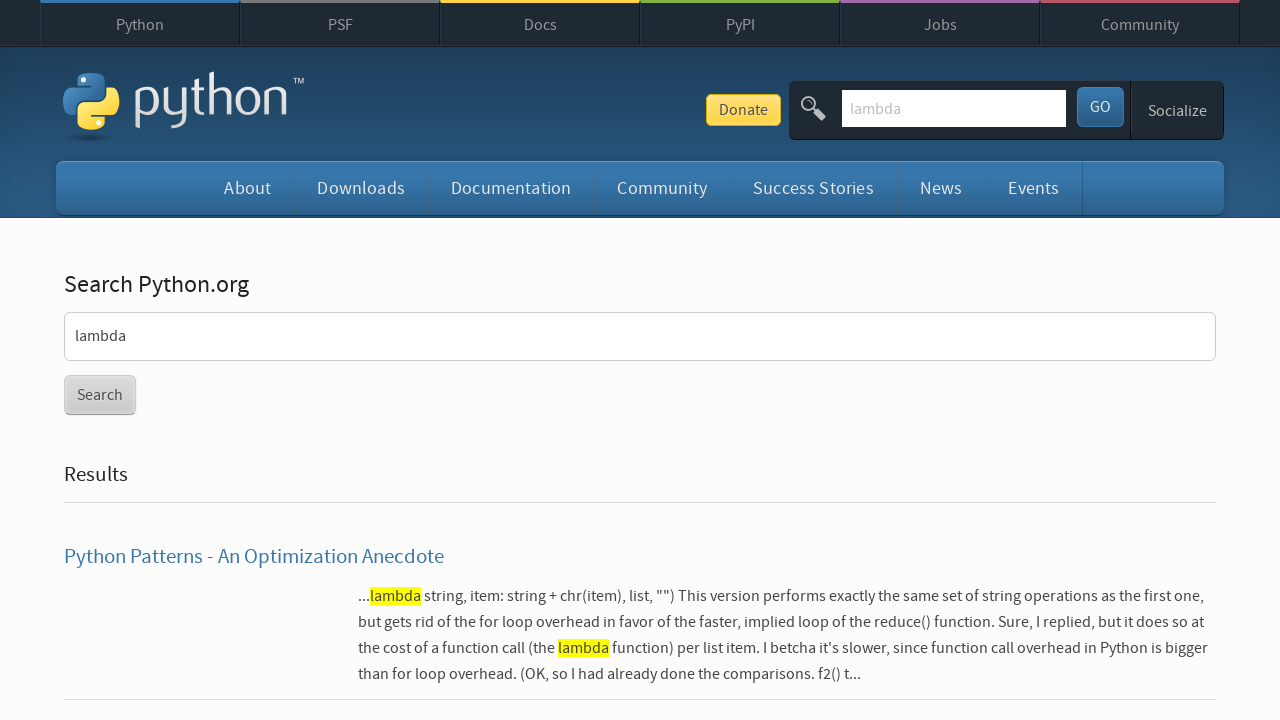